Tests clicking All filter to display all todo items regardless of completion status

Starting URL: https://demo.playwright.dev/todomvc

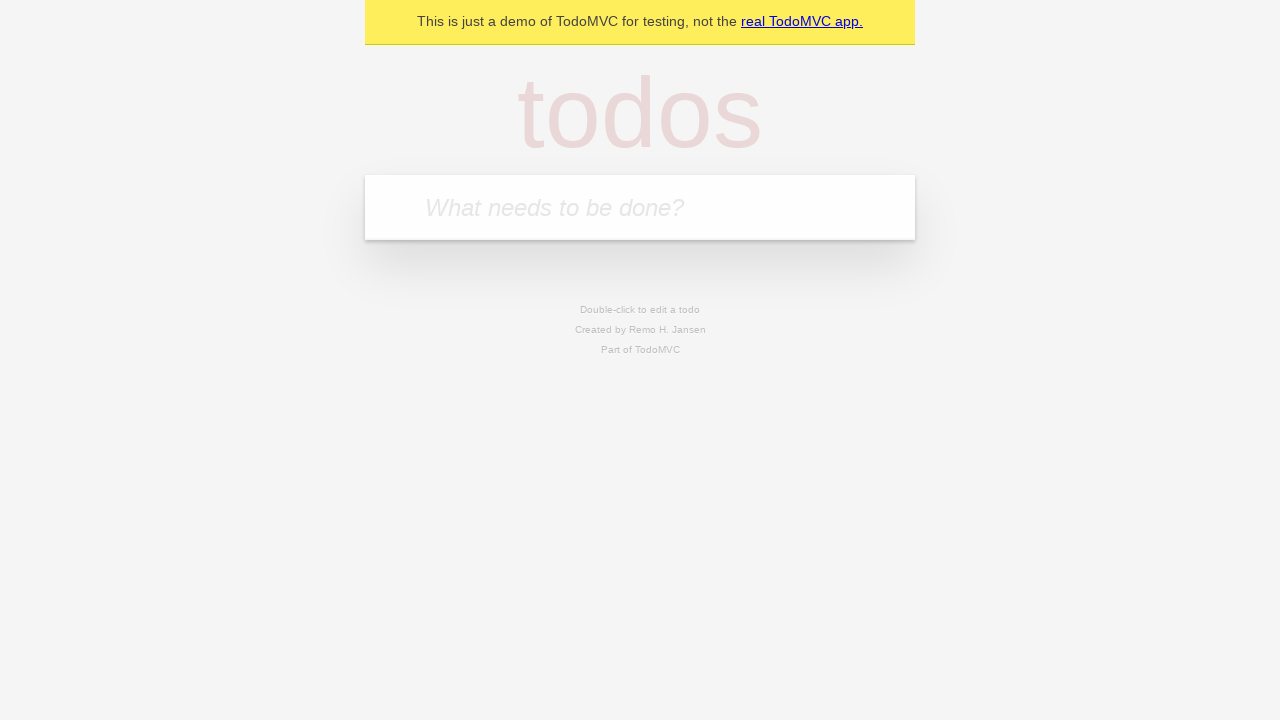

Filled todo input with 'buy some cheese' on internal:attr=[placeholder="What needs to be done?"i]
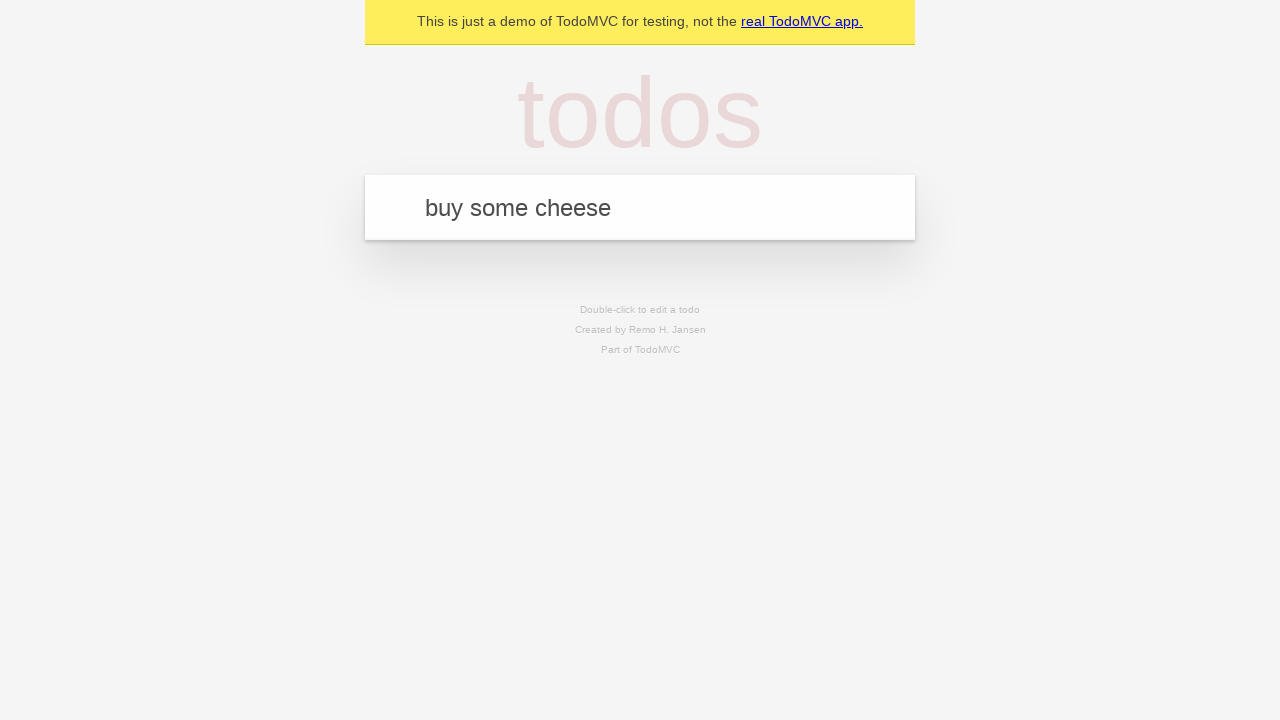

Pressed Enter to create todo 'buy some cheese' on internal:attr=[placeholder="What needs to be done?"i]
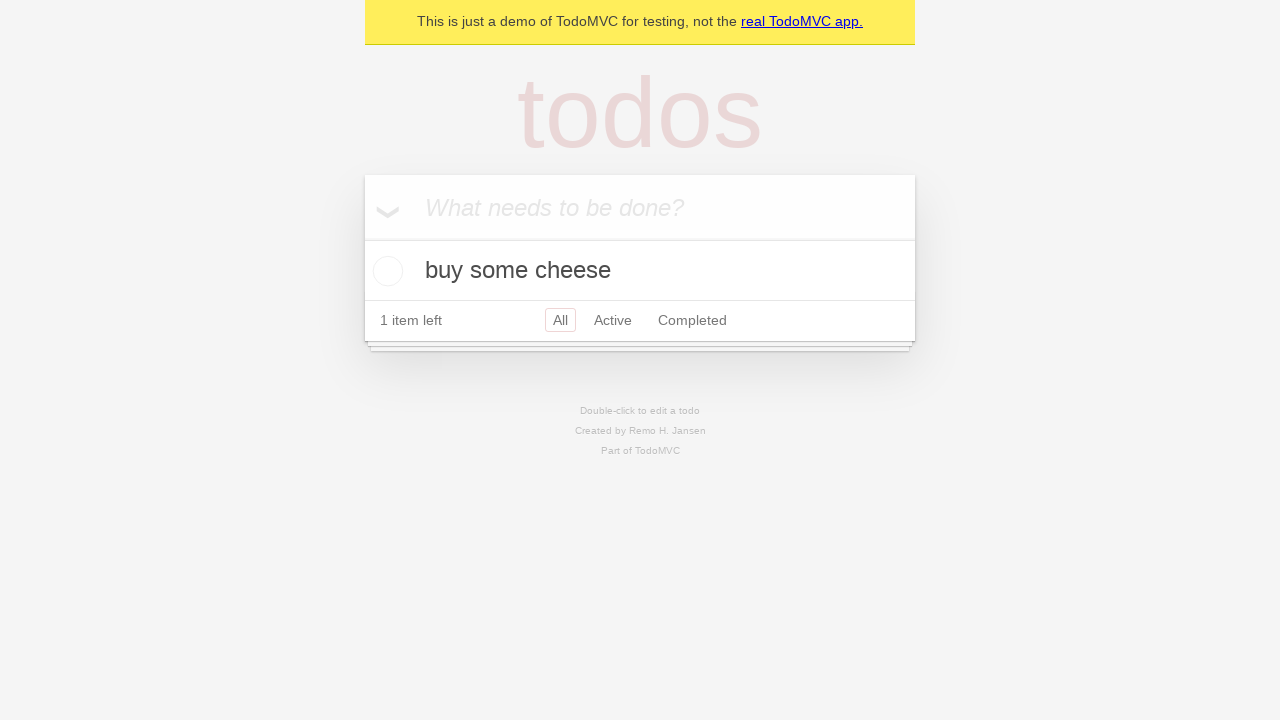

Filled todo input with 'feed the cat' on internal:attr=[placeholder="What needs to be done?"i]
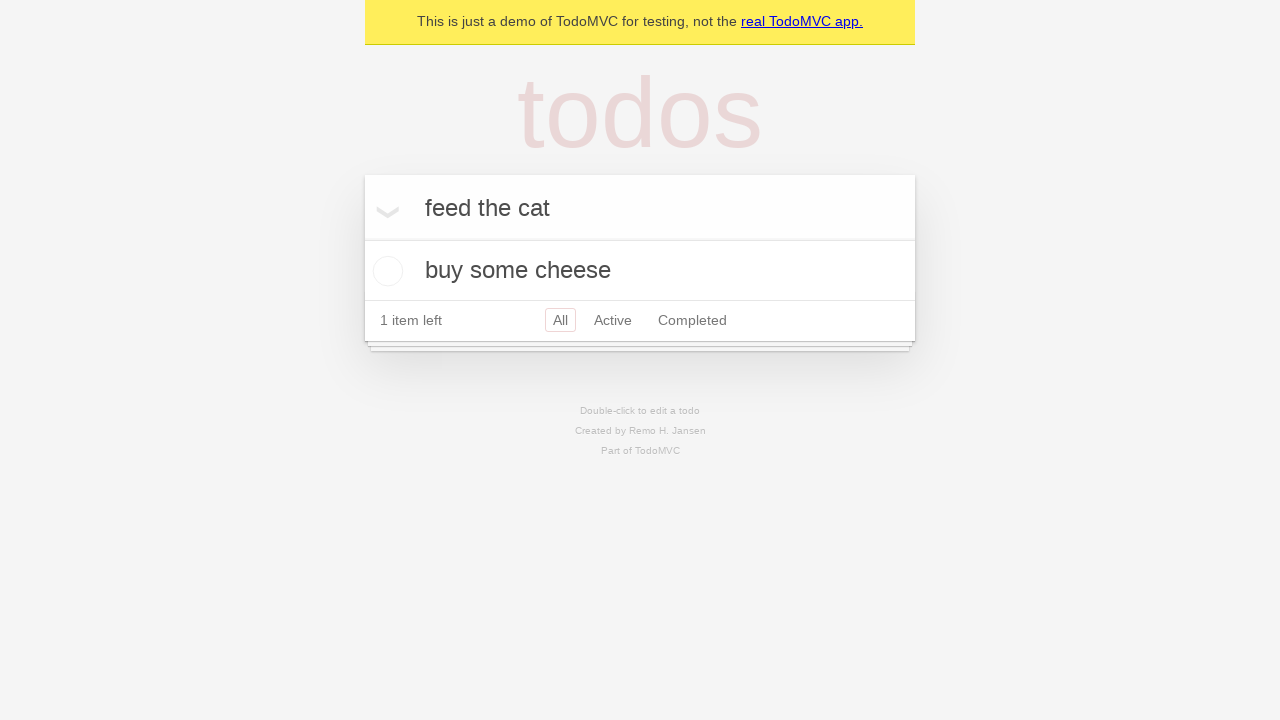

Pressed Enter to create todo 'feed the cat' on internal:attr=[placeholder="What needs to be done?"i]
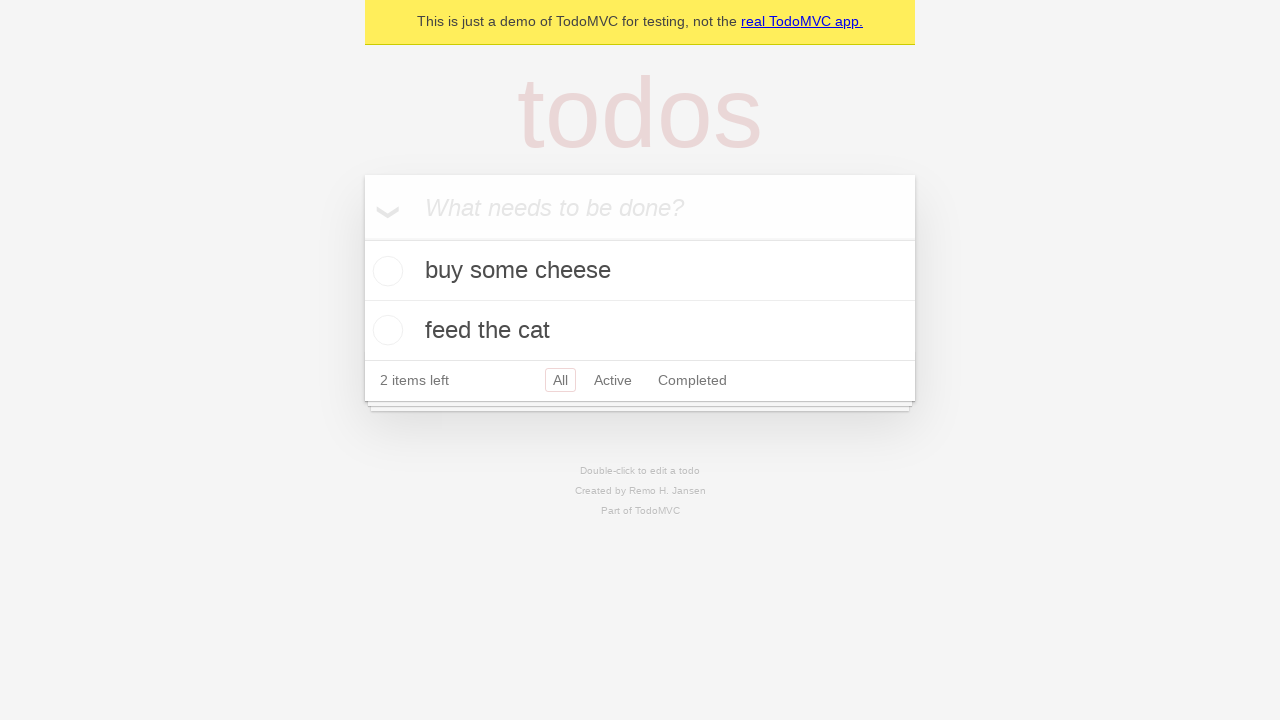

Filled todo input with 'book a doctors appointment' on internal:attr=[placeholder="What needs to be done?"i]
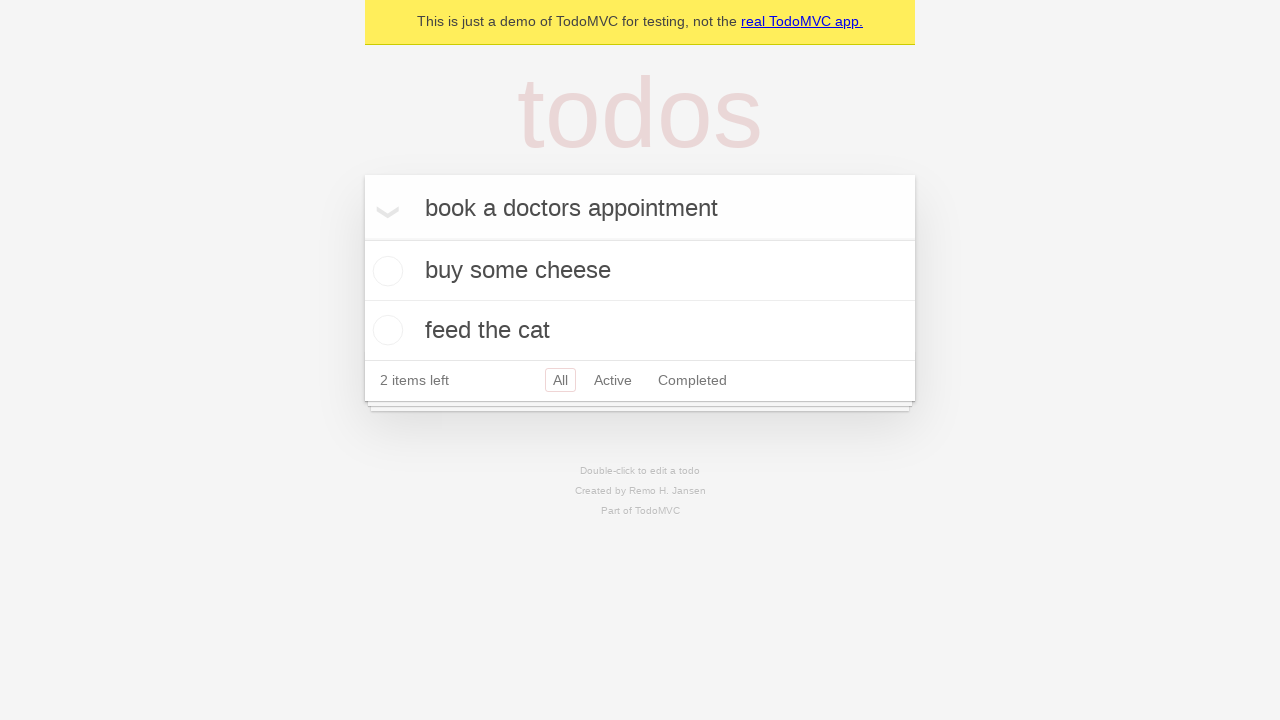

Pressed Enter to create todo 'book a doctors appointment' on internal:attr=[placeholder="What needs to be done?"i]
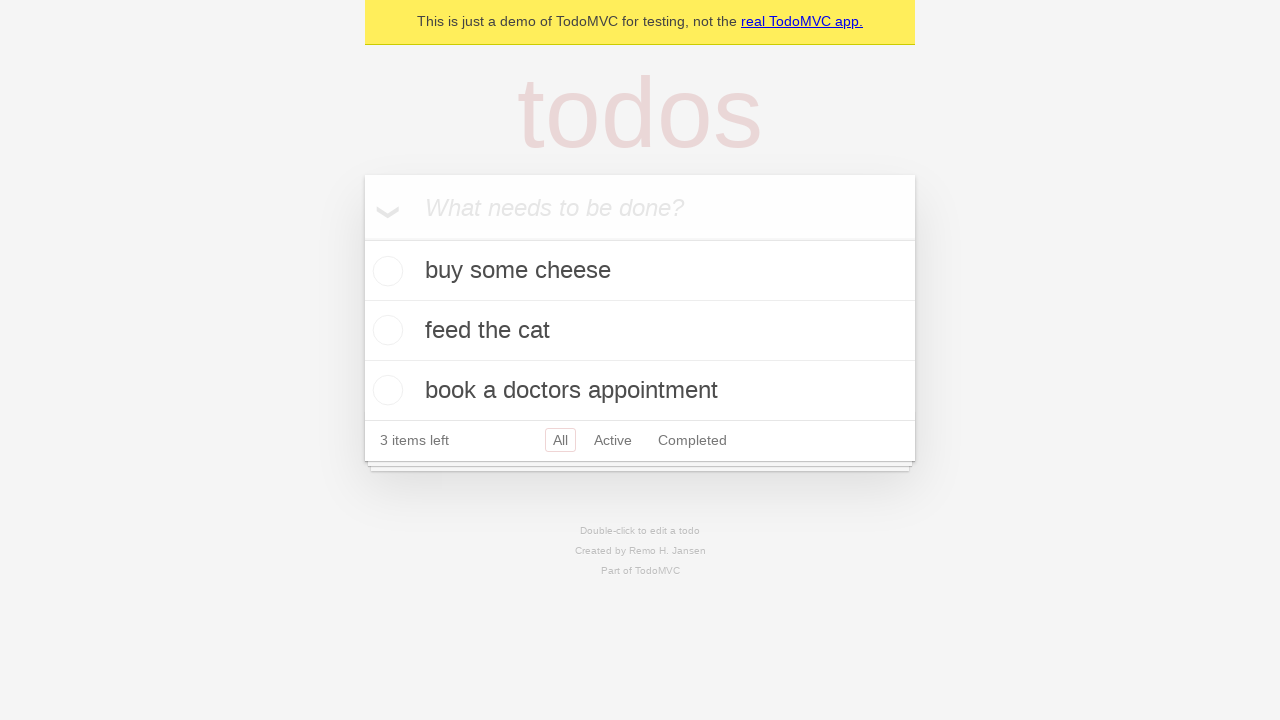

All 3 todo items loaded
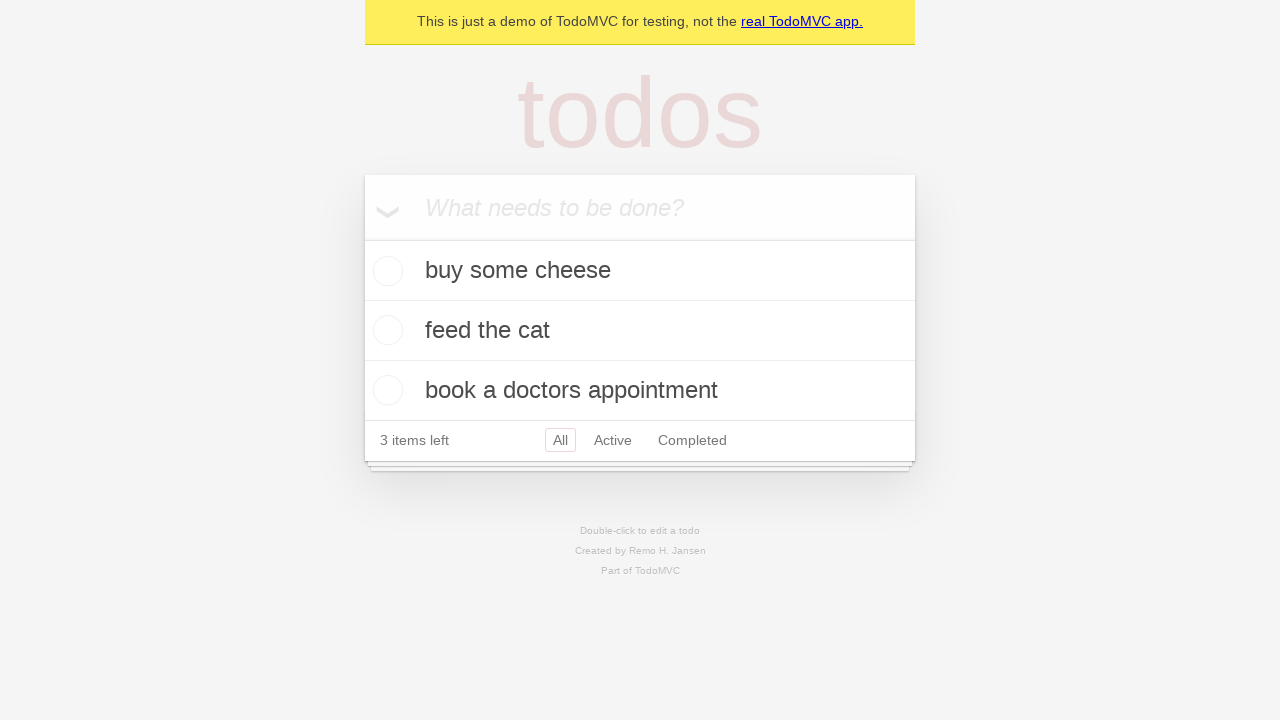

Checked second todo item 'feed the cat' at (385, 330) on [data-testid='todo-item'] >> nth=1 >> internal:role=checkbox
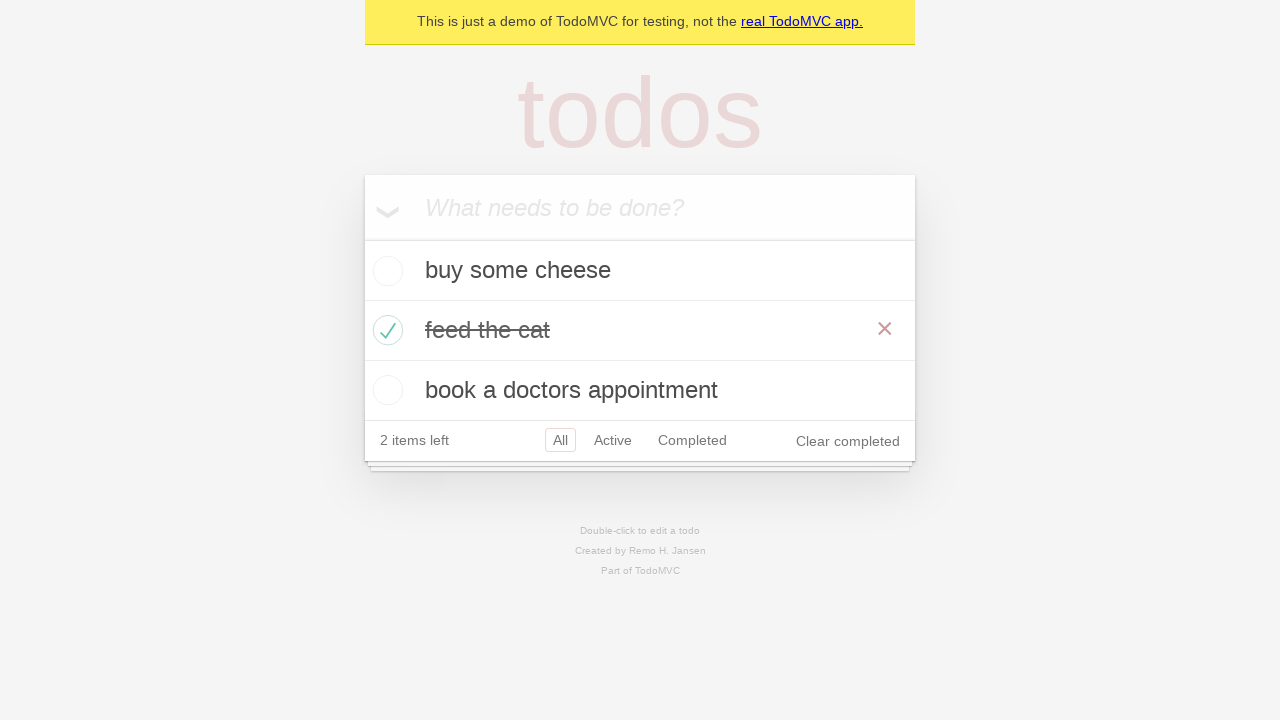

Clicked Active filter to show incomplete todos at (613, 440) on internal:role=link[name="Active"i]
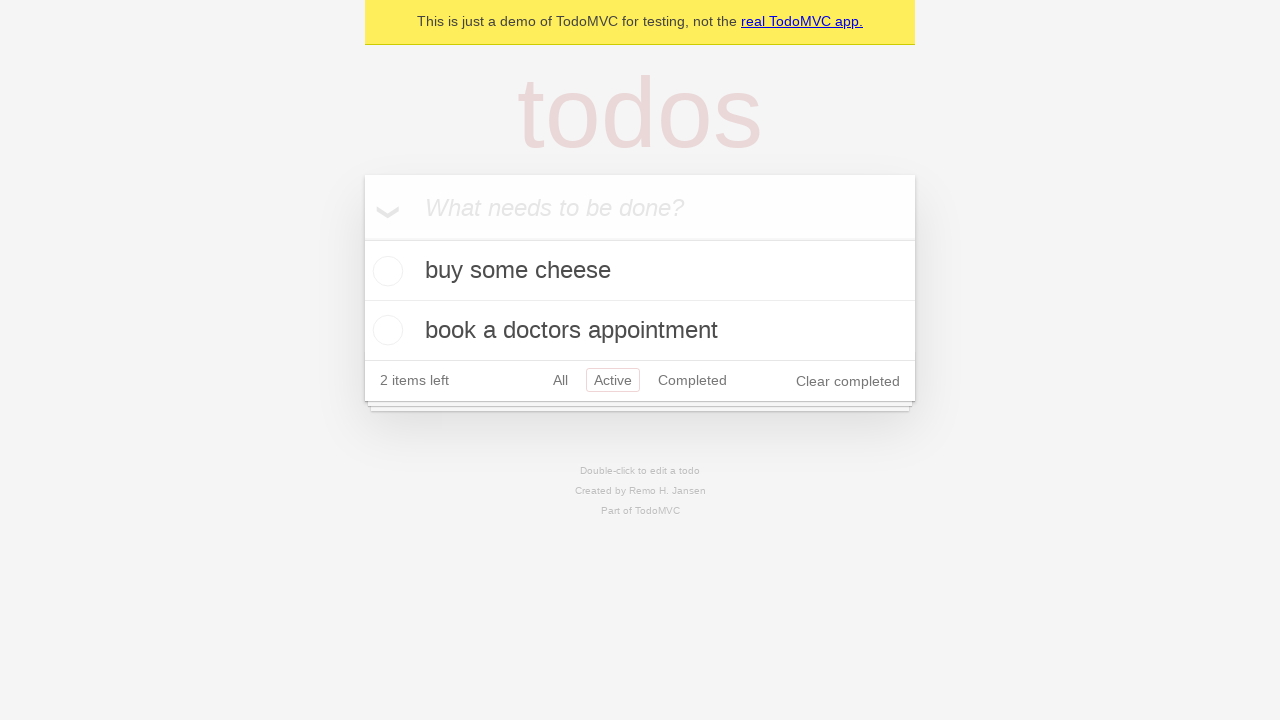

Clicked Completed filter to show completed todos at (692, 380) on internal:role=link[name="Completed"i]
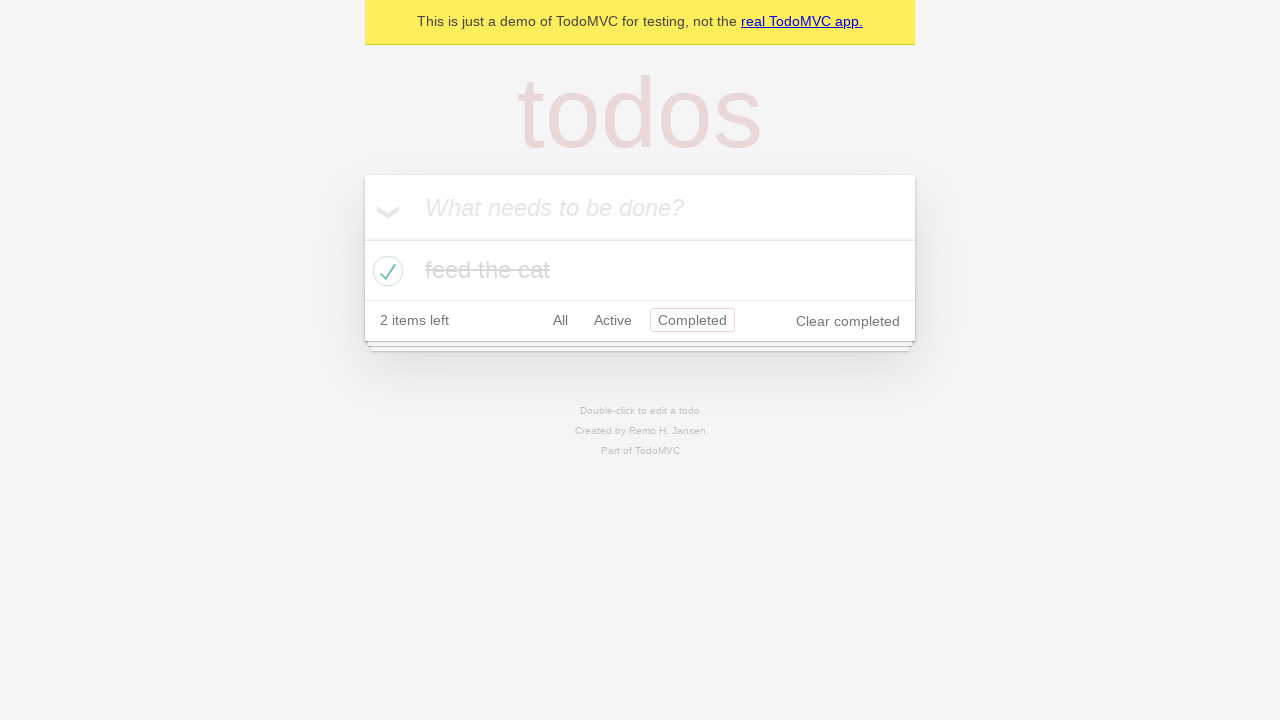

Clicked All filter to display all todo items at (560, 320) on internal:role=link[name="All"i]
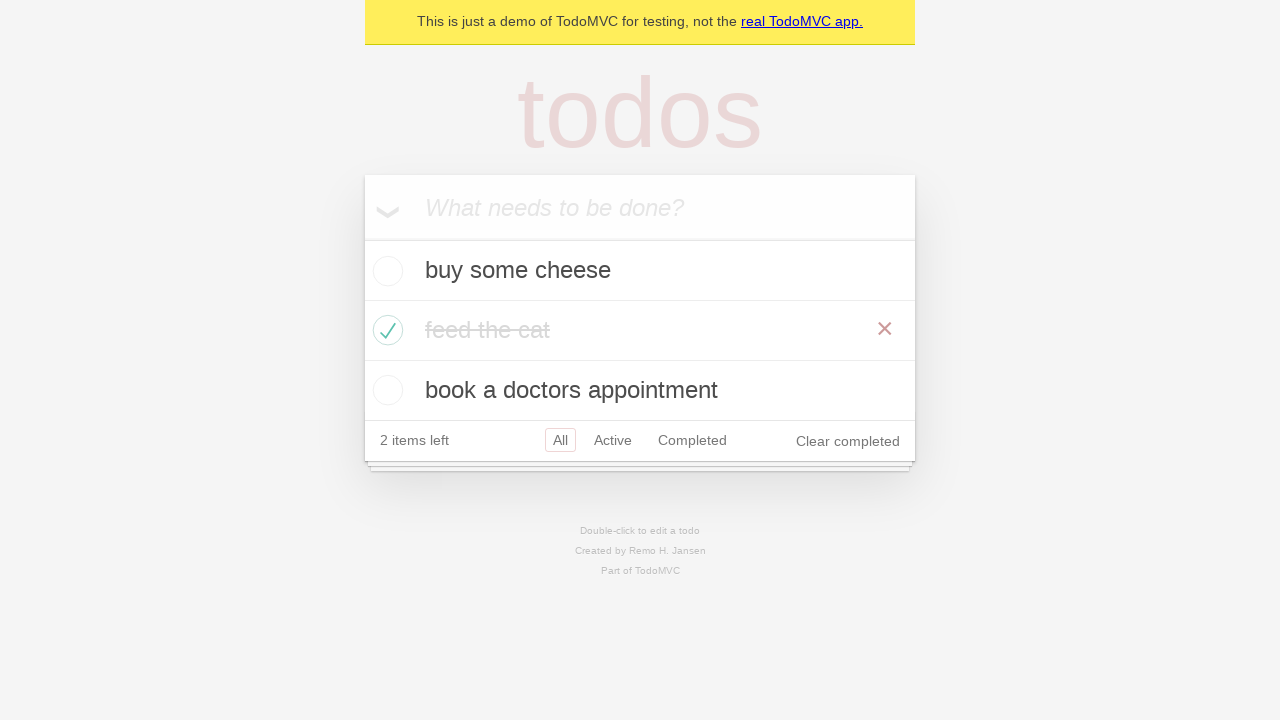

Waited for All filter to apply
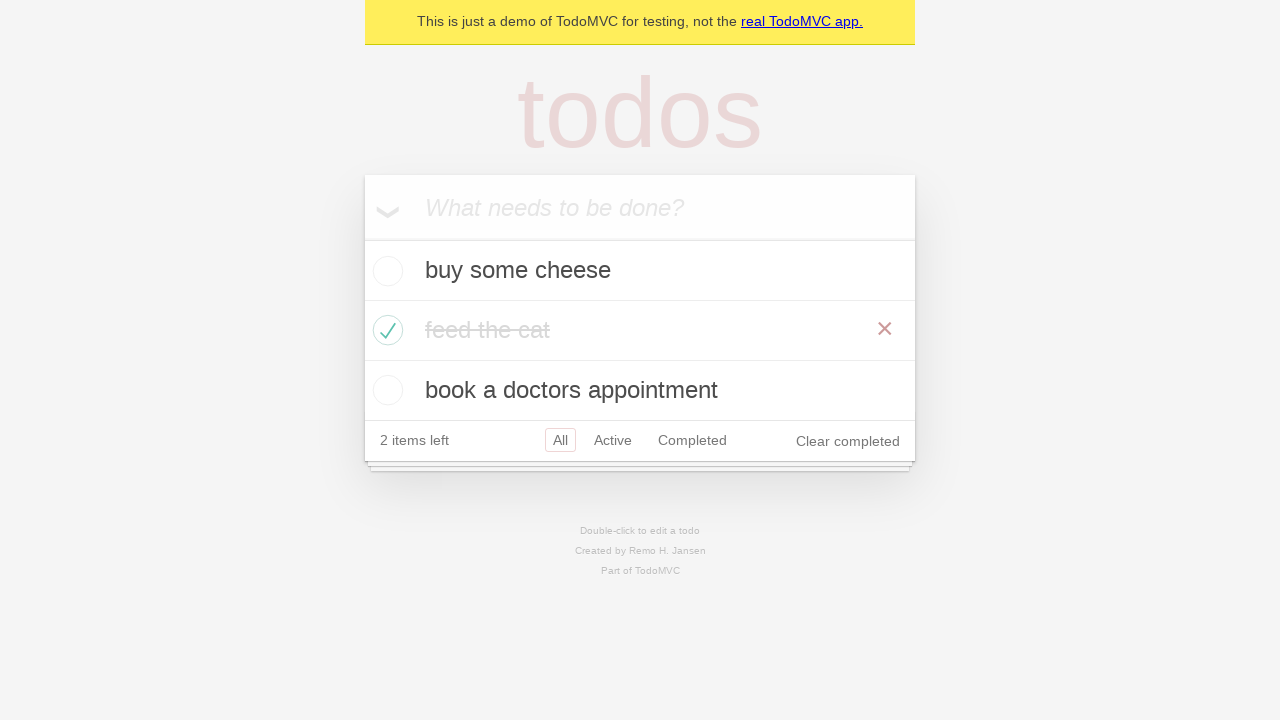

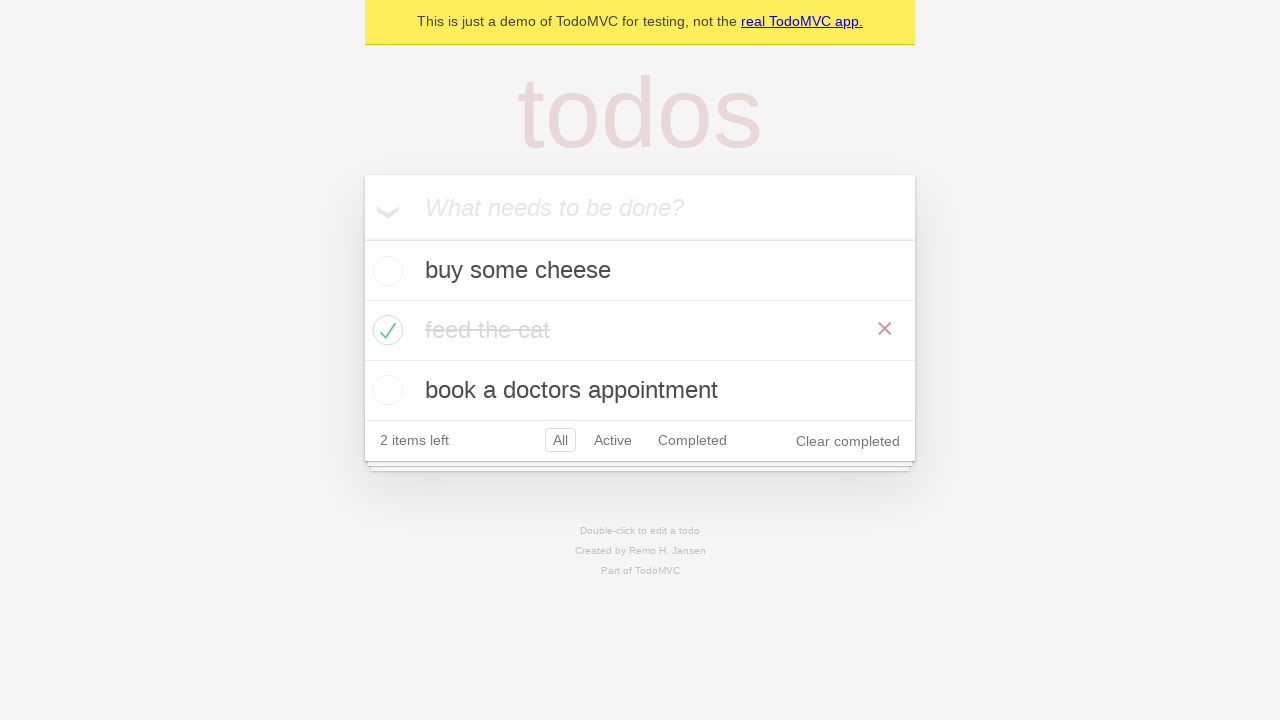